Tests a verify button click functionality and checks that a success message appears after clicking the button.

Starting URL: http://suninjuly.github.io/wait1.html

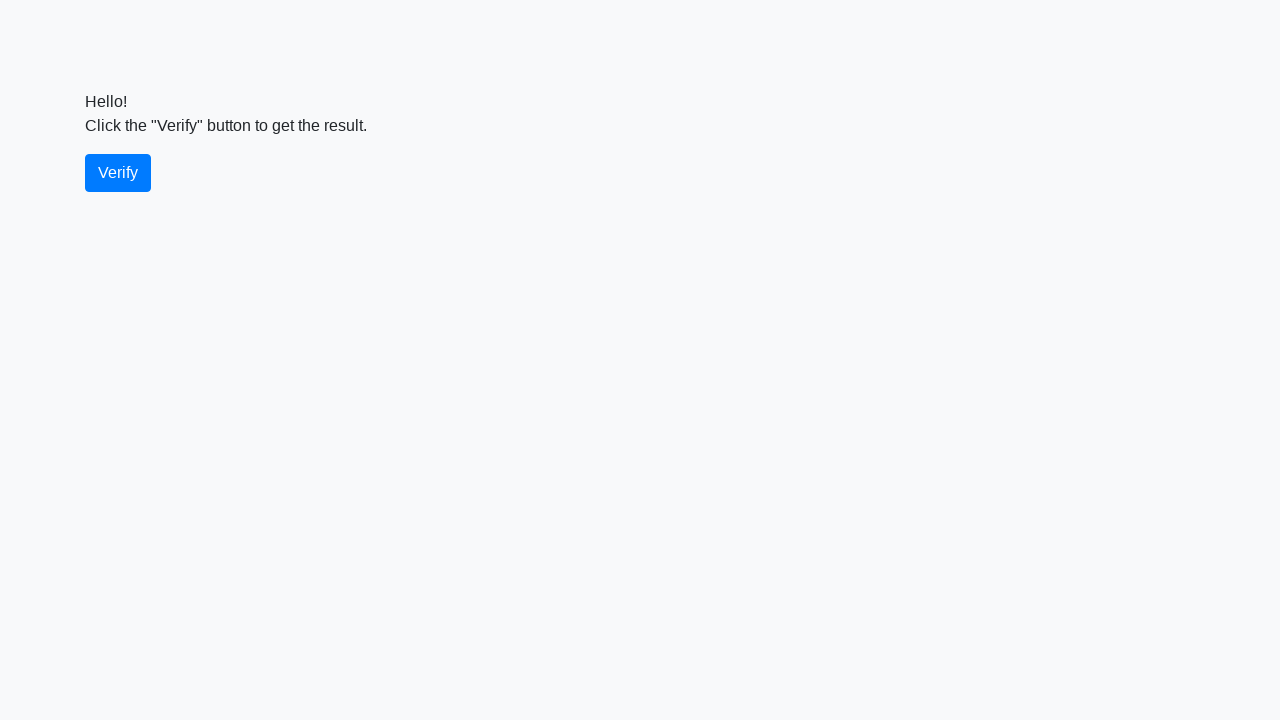

Clicked verify button at (118, 173) on #verify
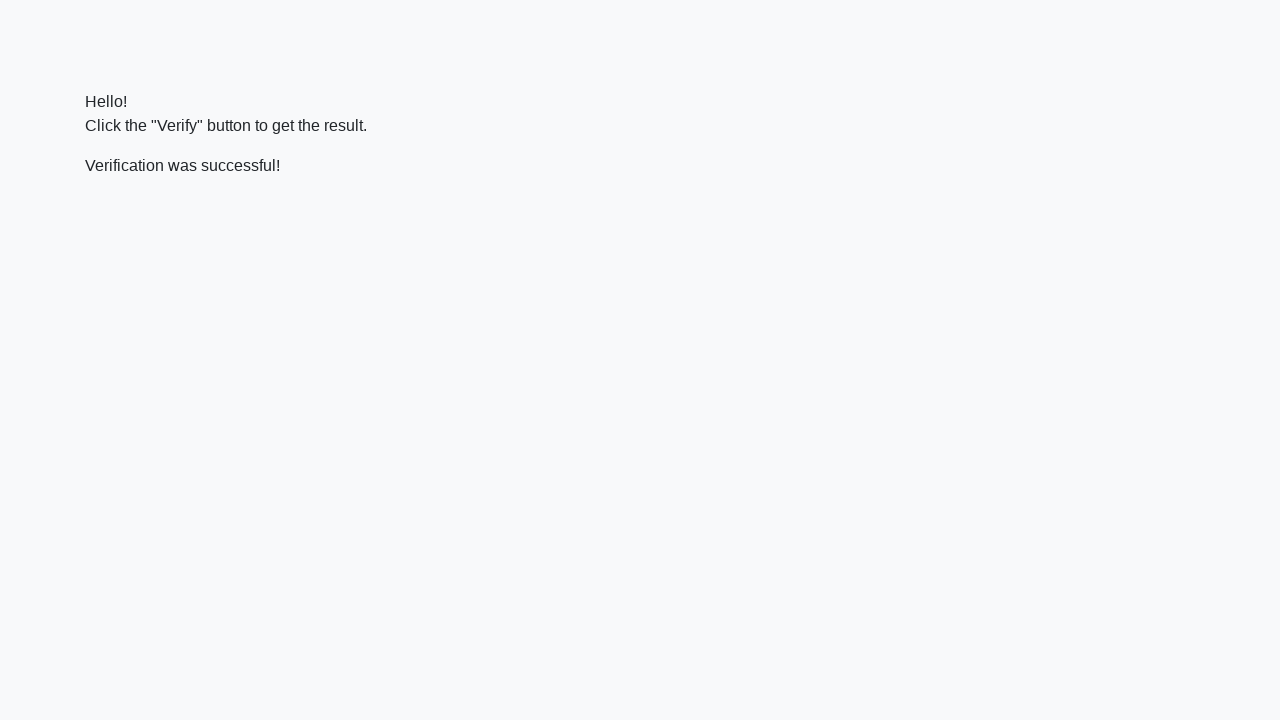

Success message element appeared
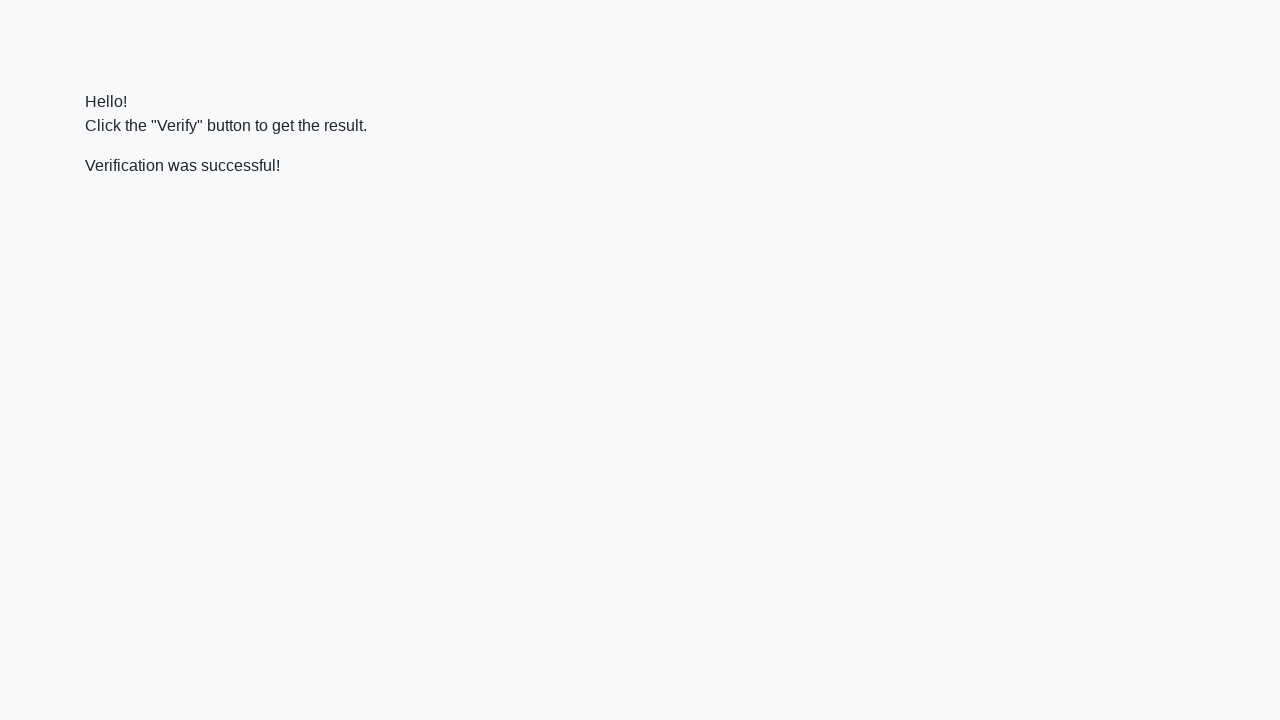

Verified success message contains 'successful'
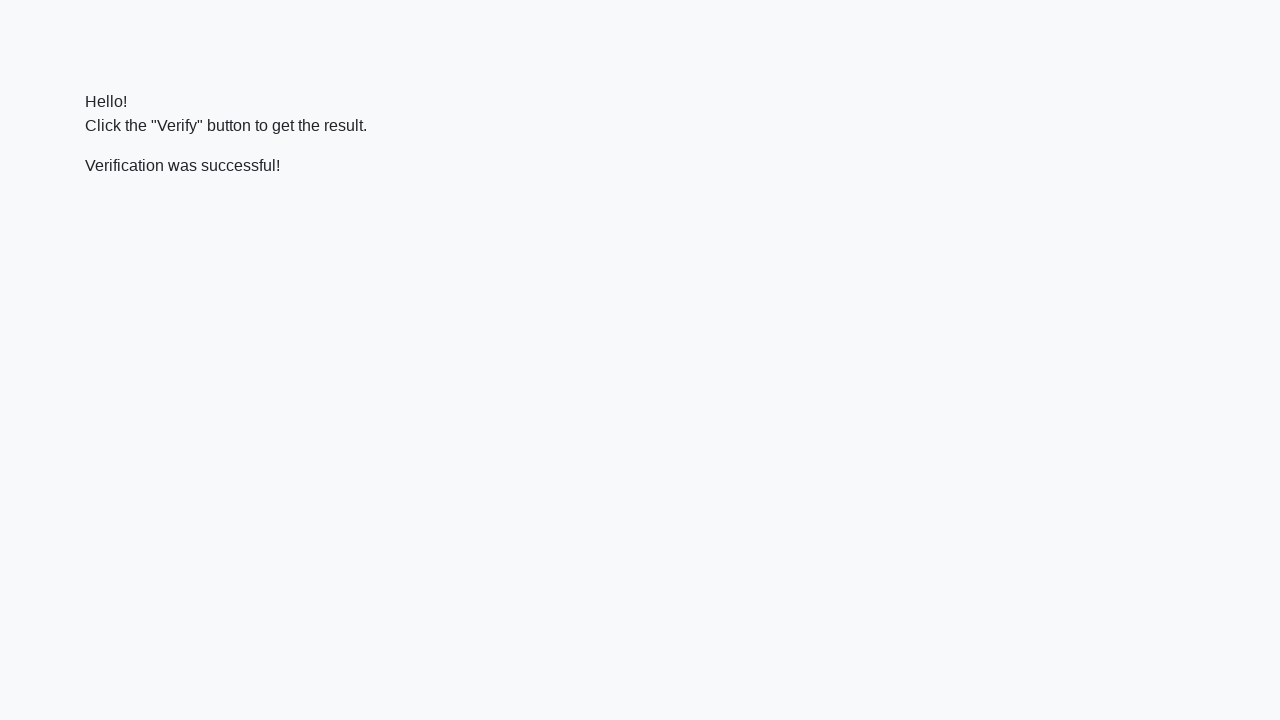

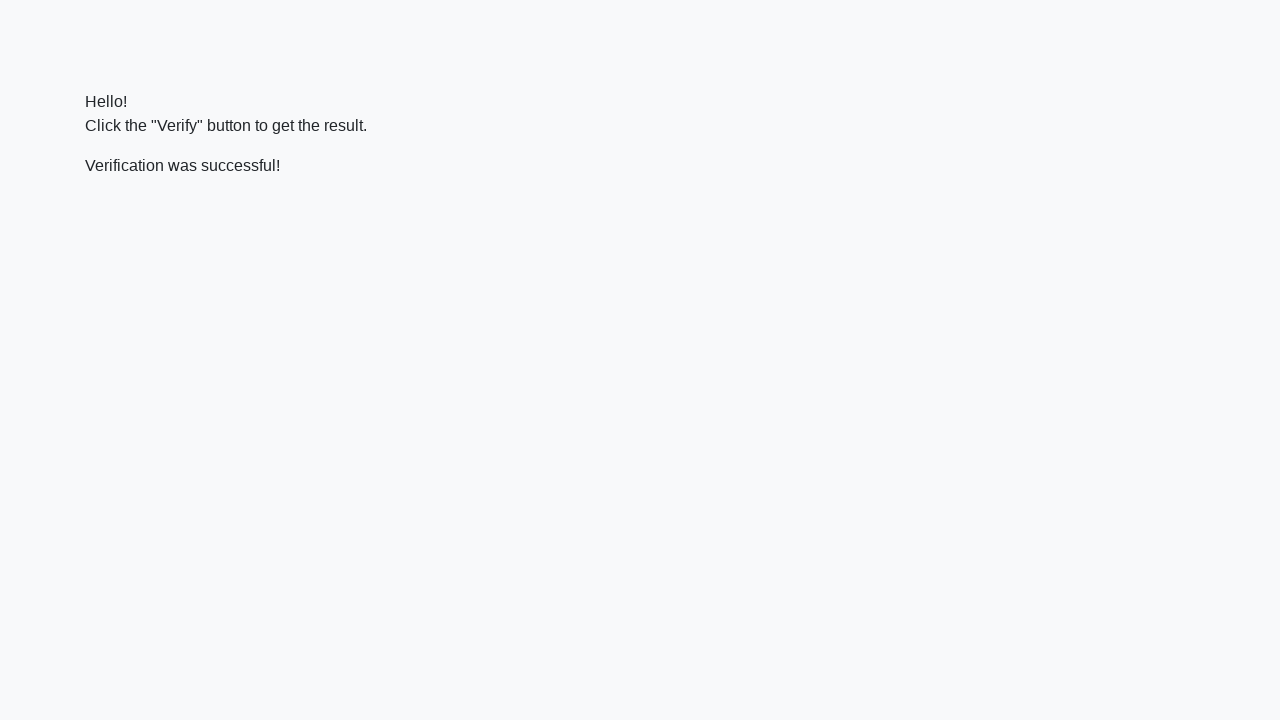